Navigates to the Tech With Tim website and verifies the page loads by checking the title

Starting URL: https://www.techwithtim.net

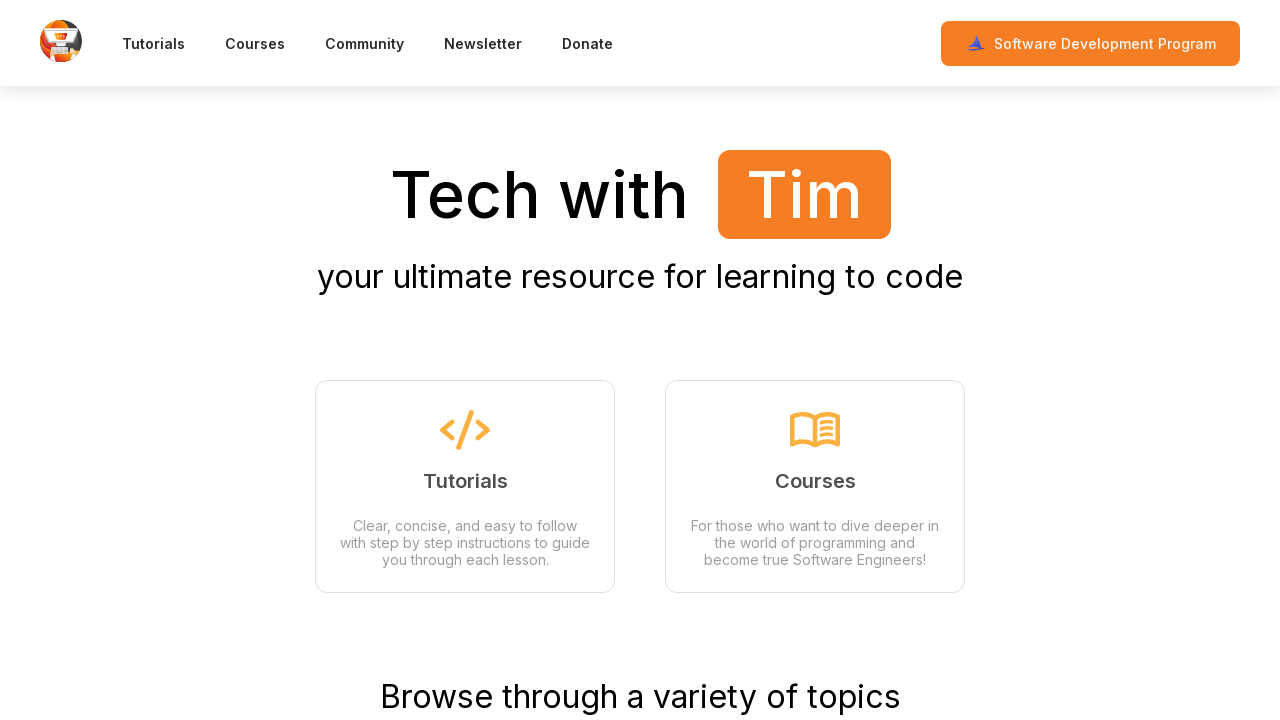

Waited for page to reach domcontentloaded state
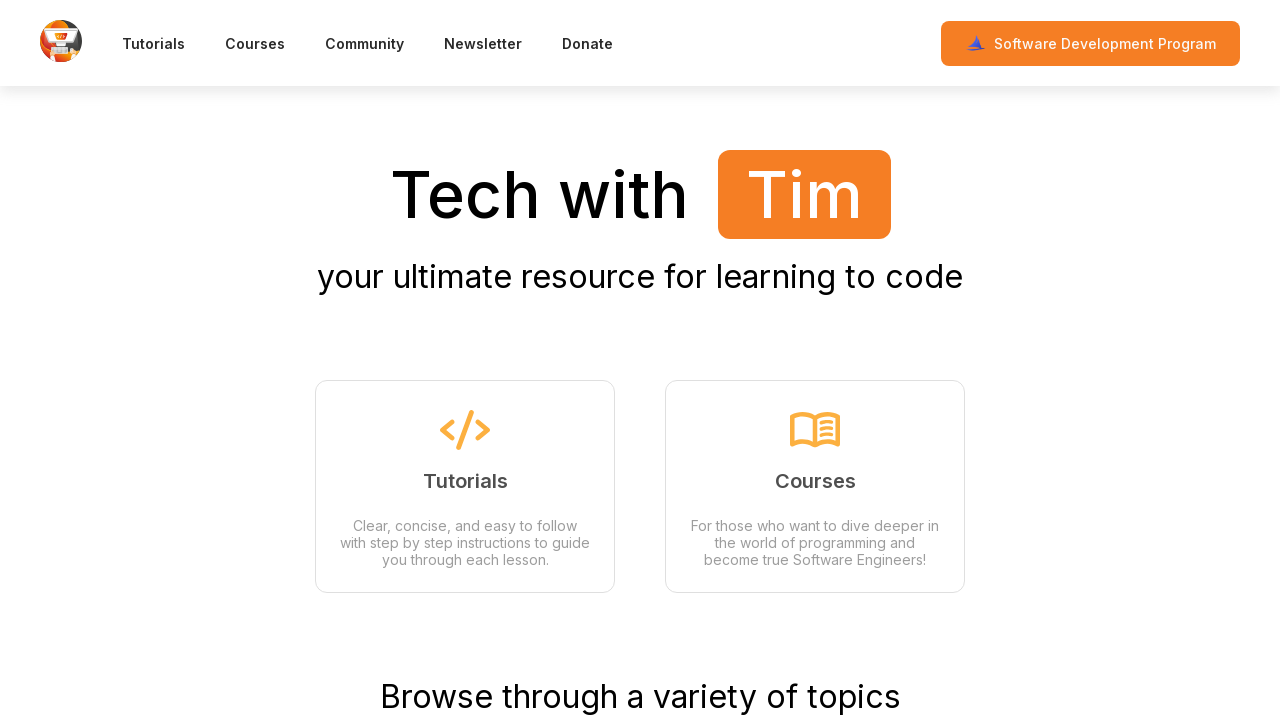

Retrieved page title: Tech with Tim | Your ultimate resource for learning to code
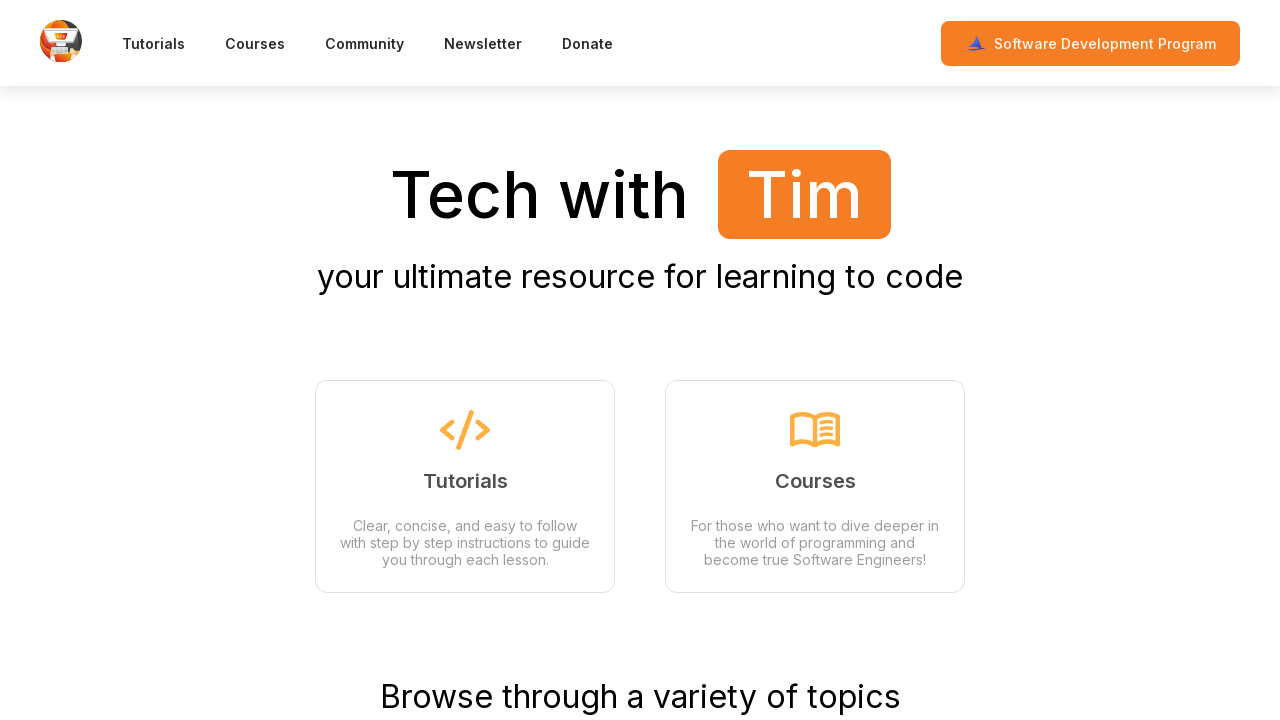

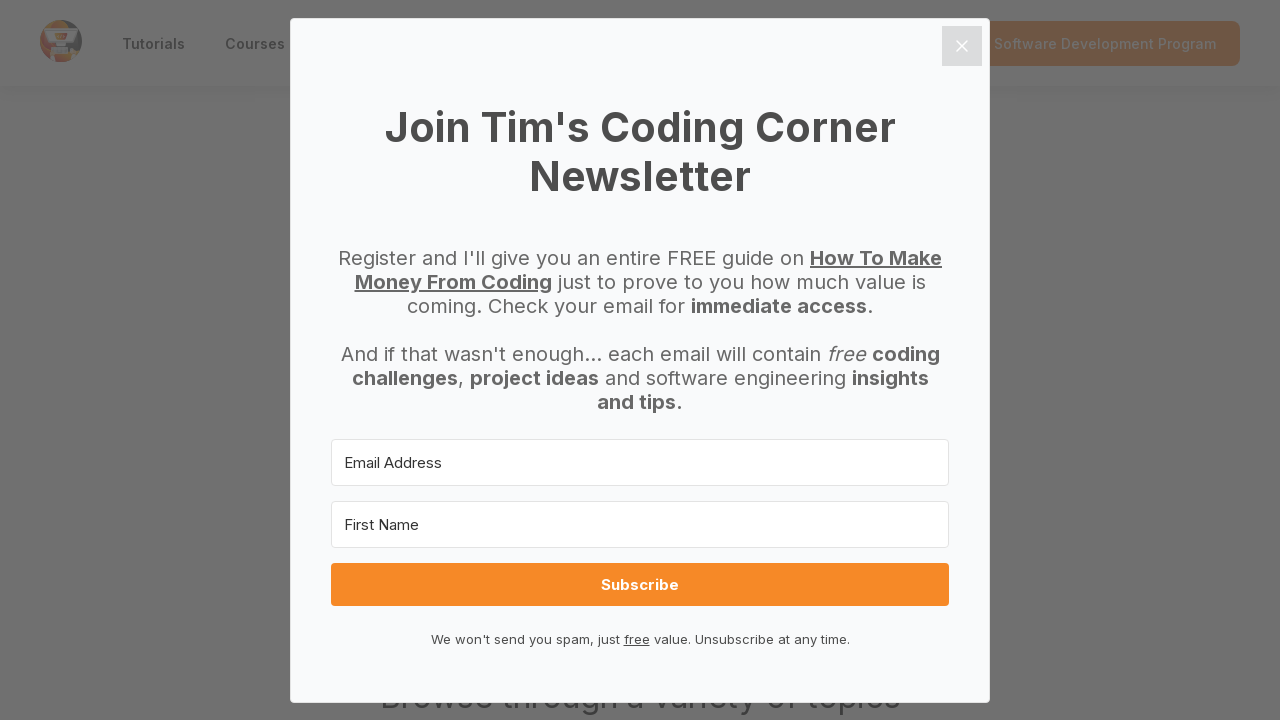